Navigates to the OrangeHRM demo site and verifies the page loads successfully

Starting URL: https://opensource-demo.orangehrmlive.com/

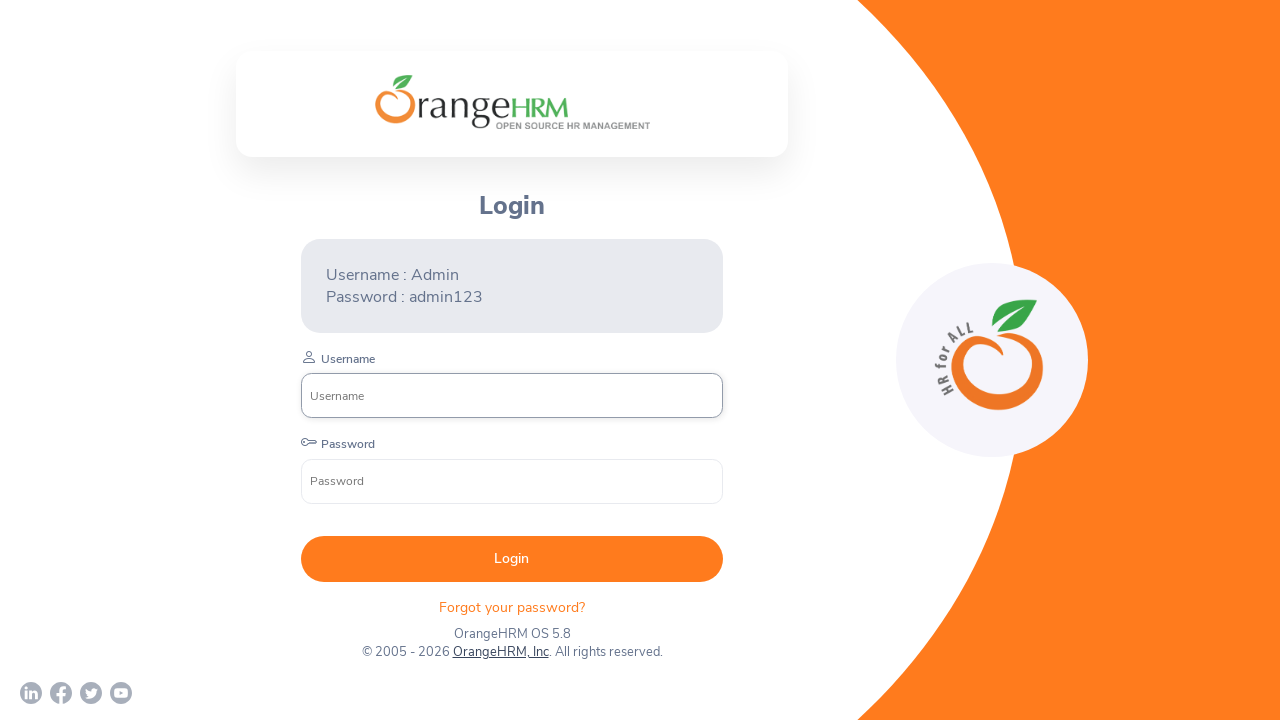

Waited for username input field to load on OrangeHRM login page
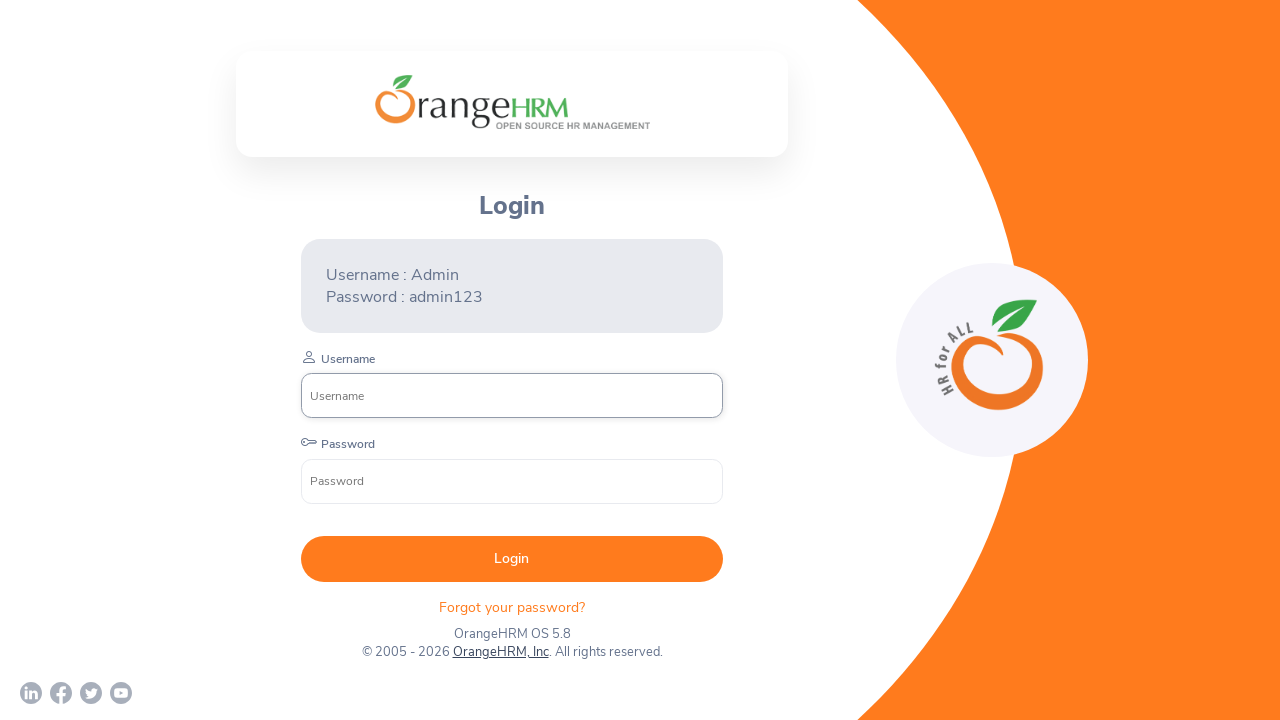

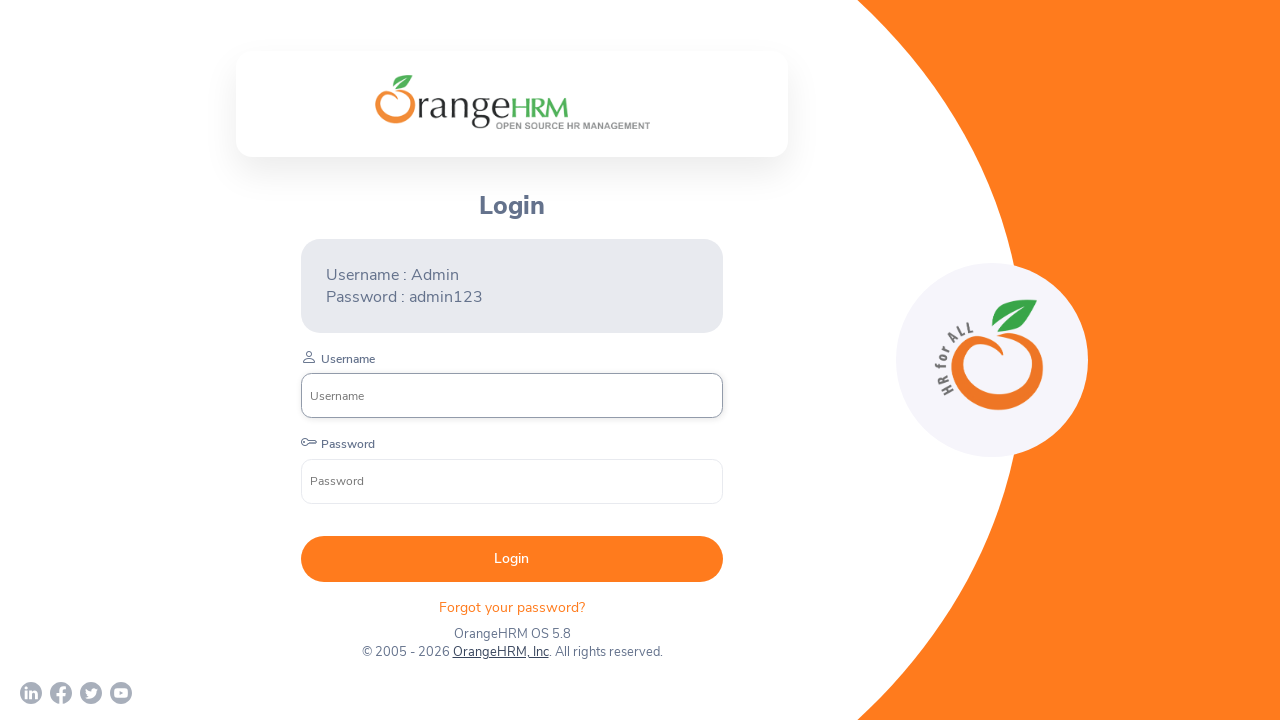